Tests scrolling to elements on a page and filling in a form with name and date fields

Starting URL: https://formy-project.herokuapp.com/scroll

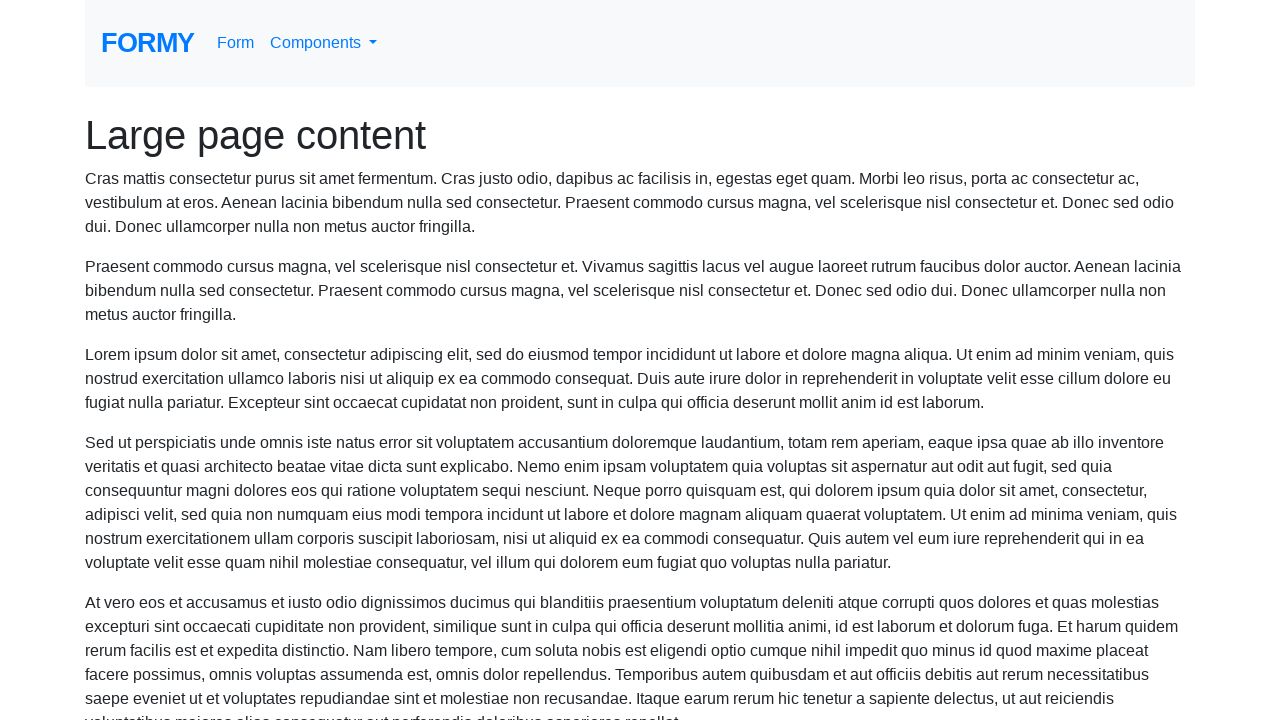

Scrolled to name field
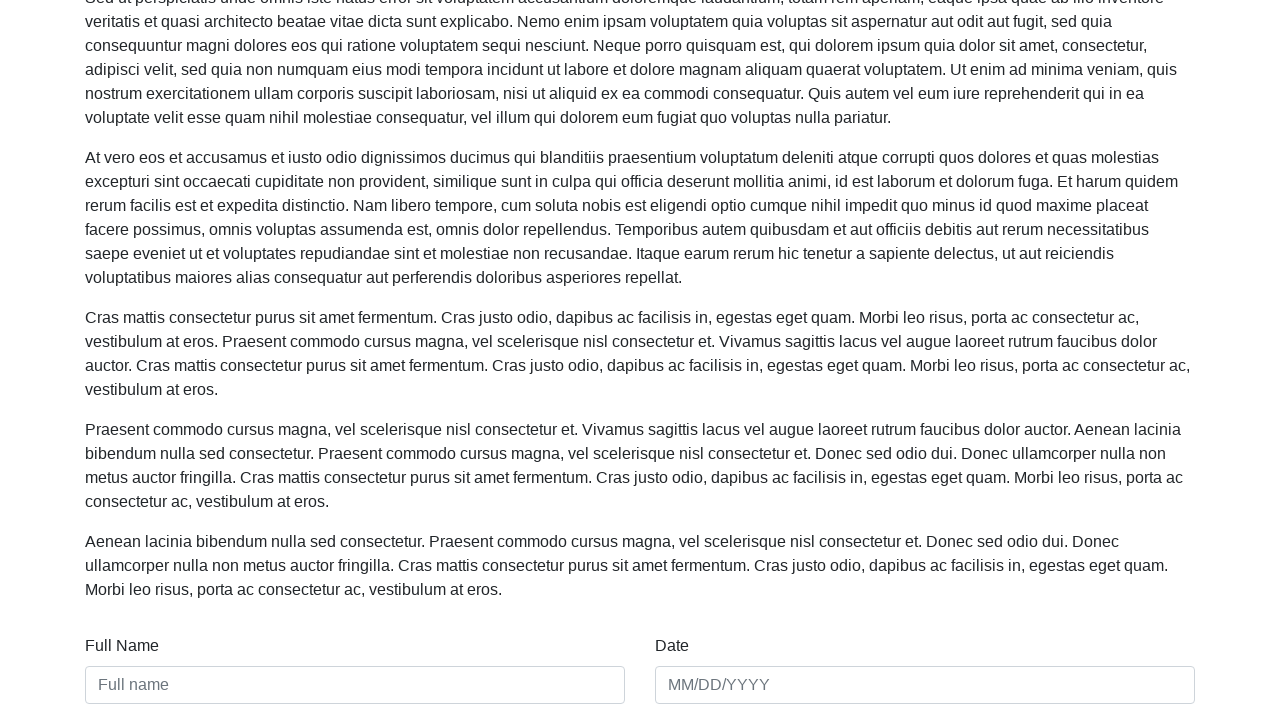

Filled name field with 'Charles' on #name
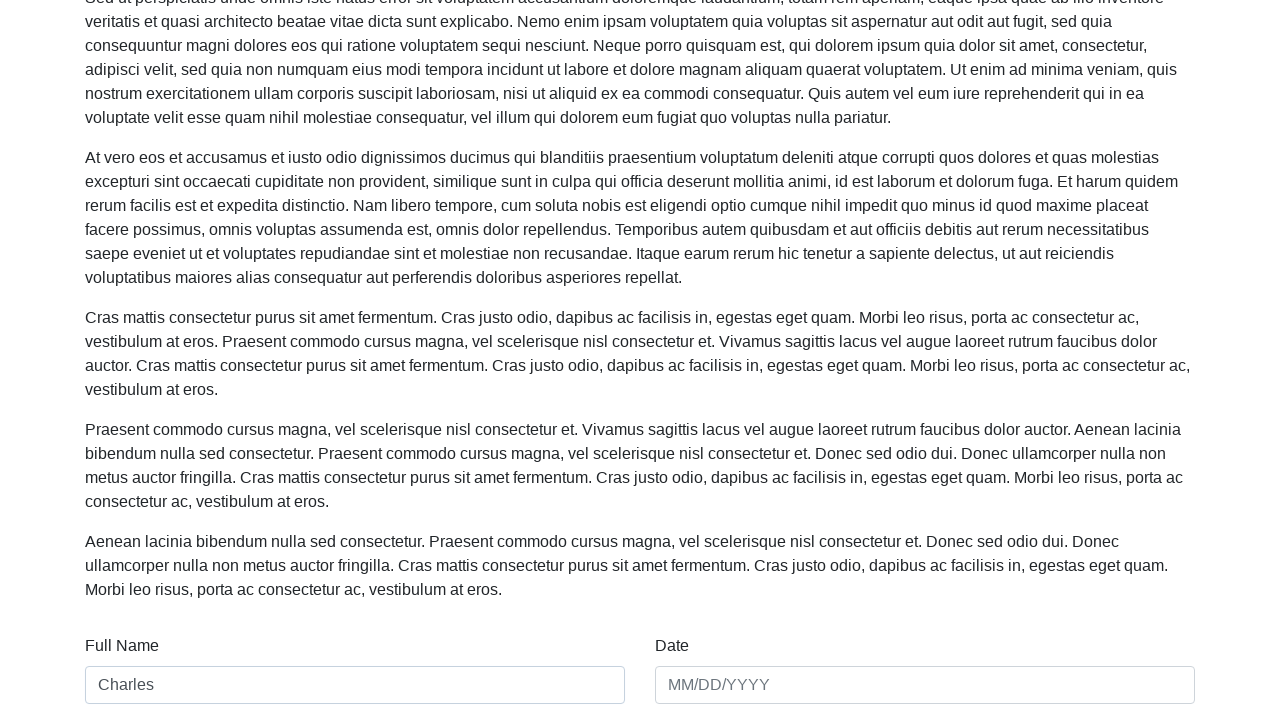

Scrolled to date field
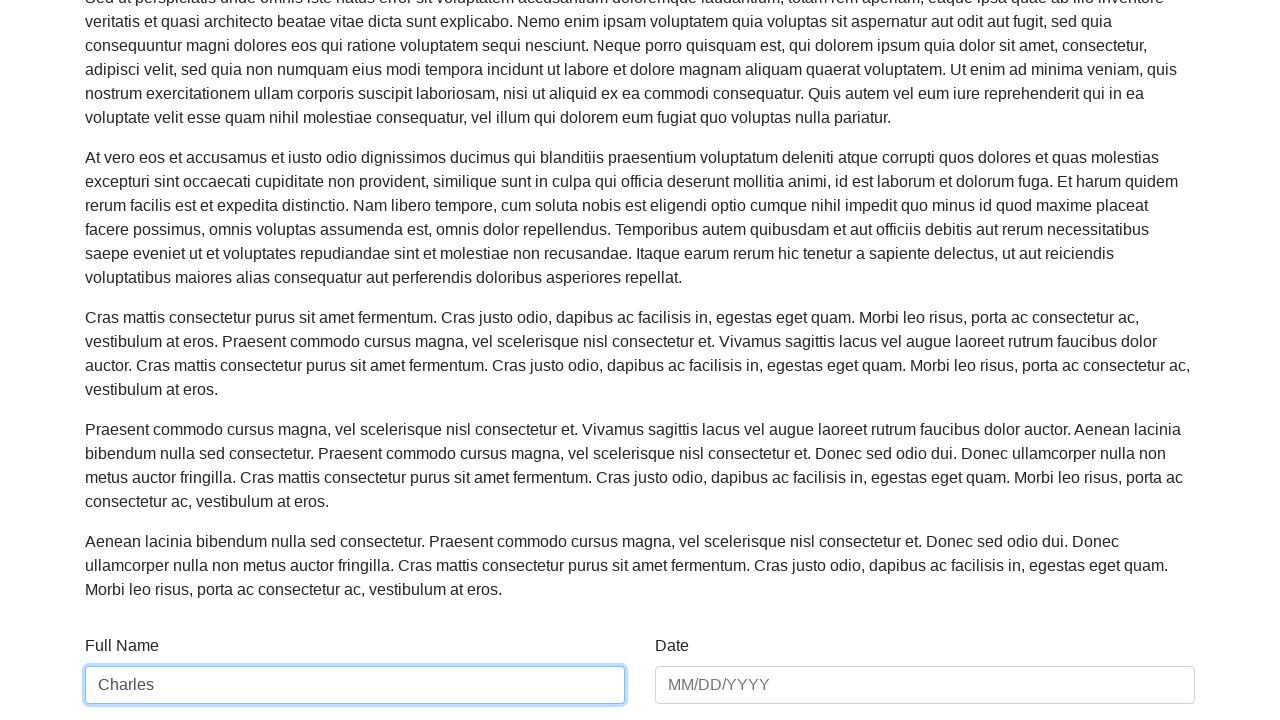

Filled date field with '08/17/18' on #date
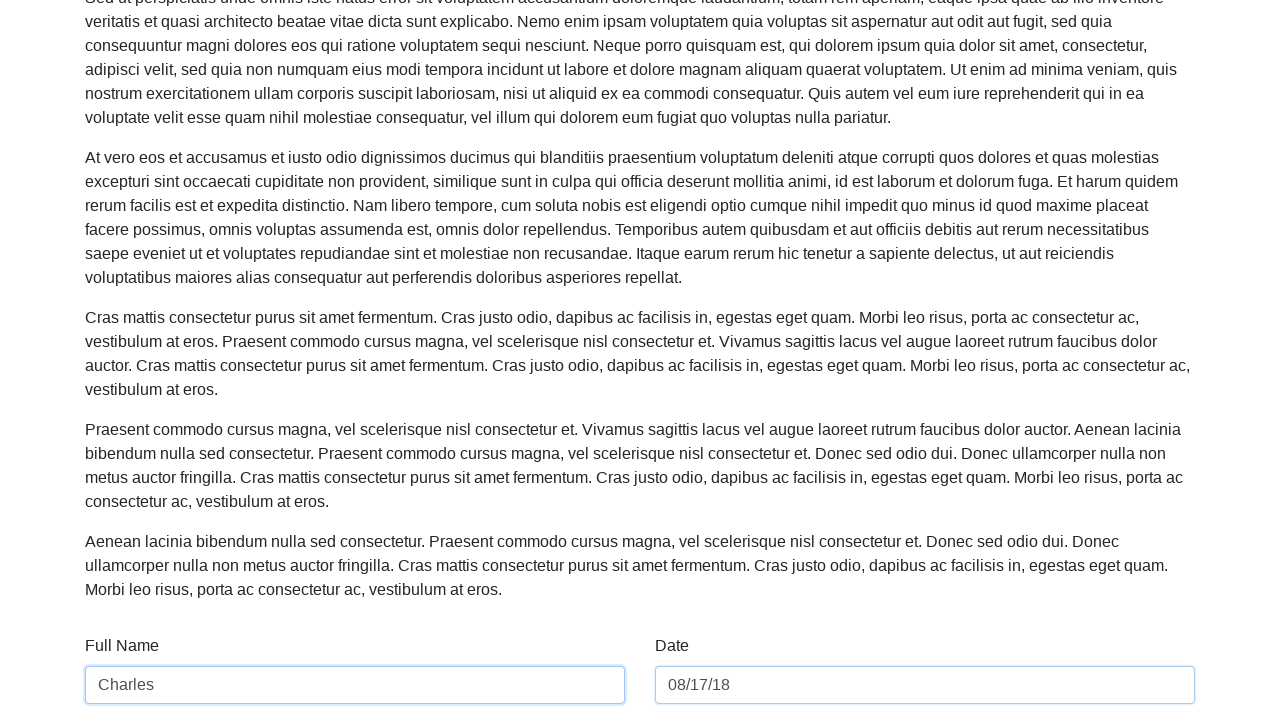

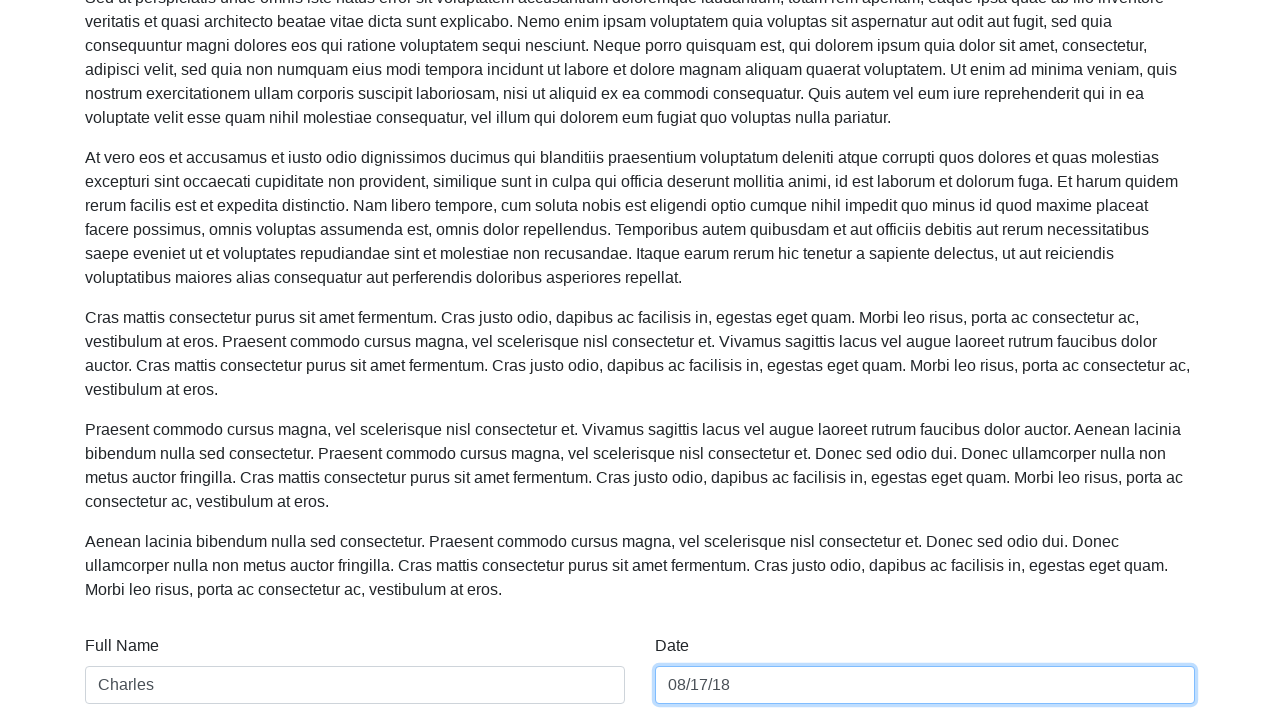